Tests that the "Clear completed" button displays the correct text after marking an item complete.

Starting URL: https://demo.playwright.dev/todomvc

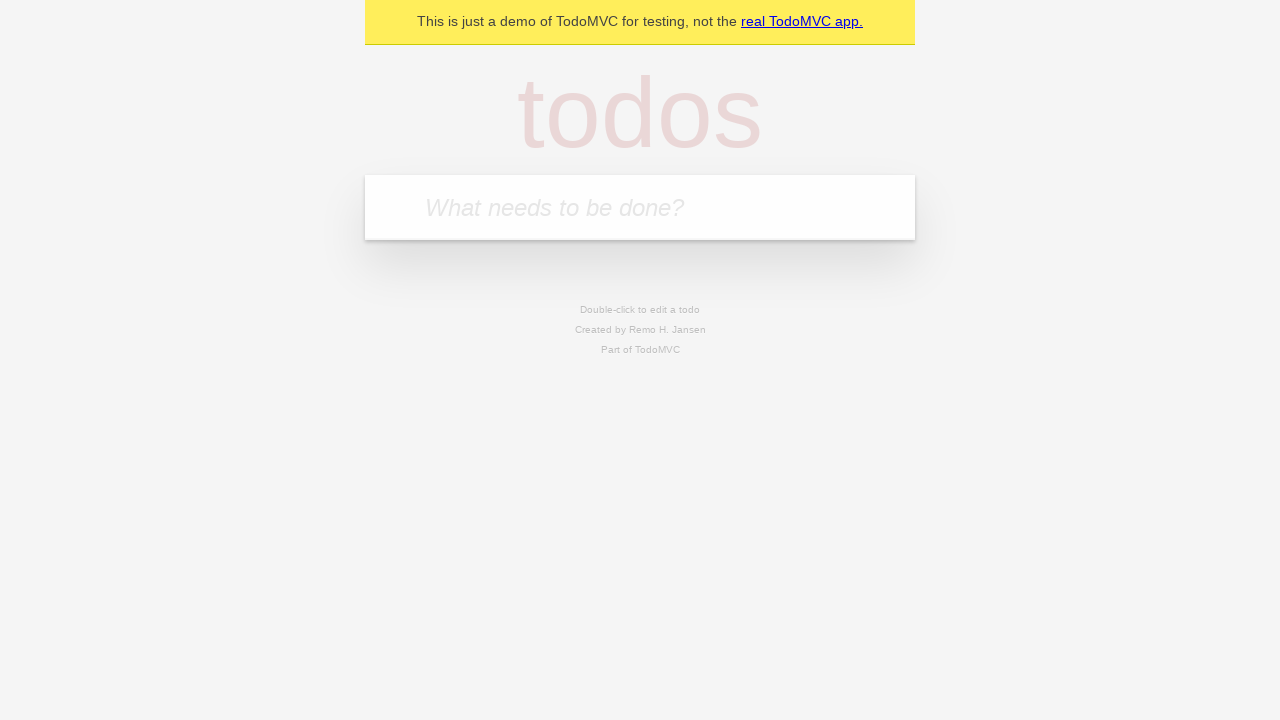

Located the 'What needs to be done?' input field
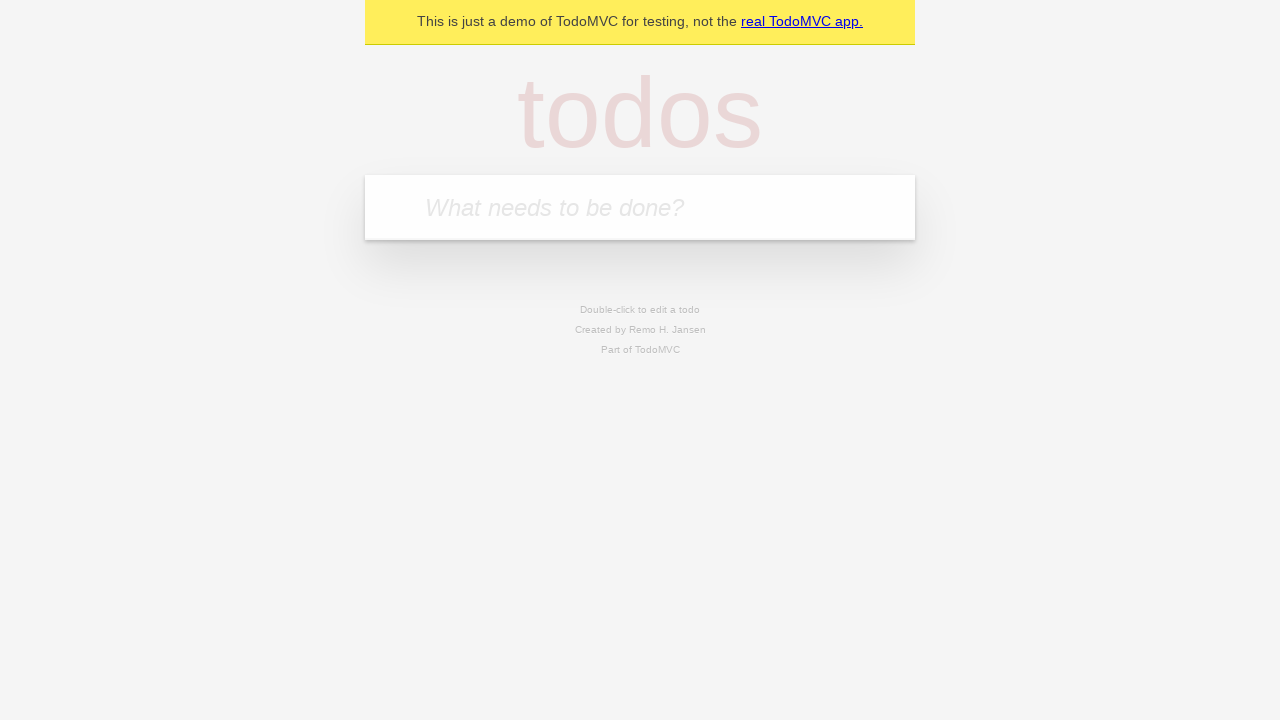

Filled input with 'buy some cheese' on internal:attr=[placeholder="What needs to be done?"i]
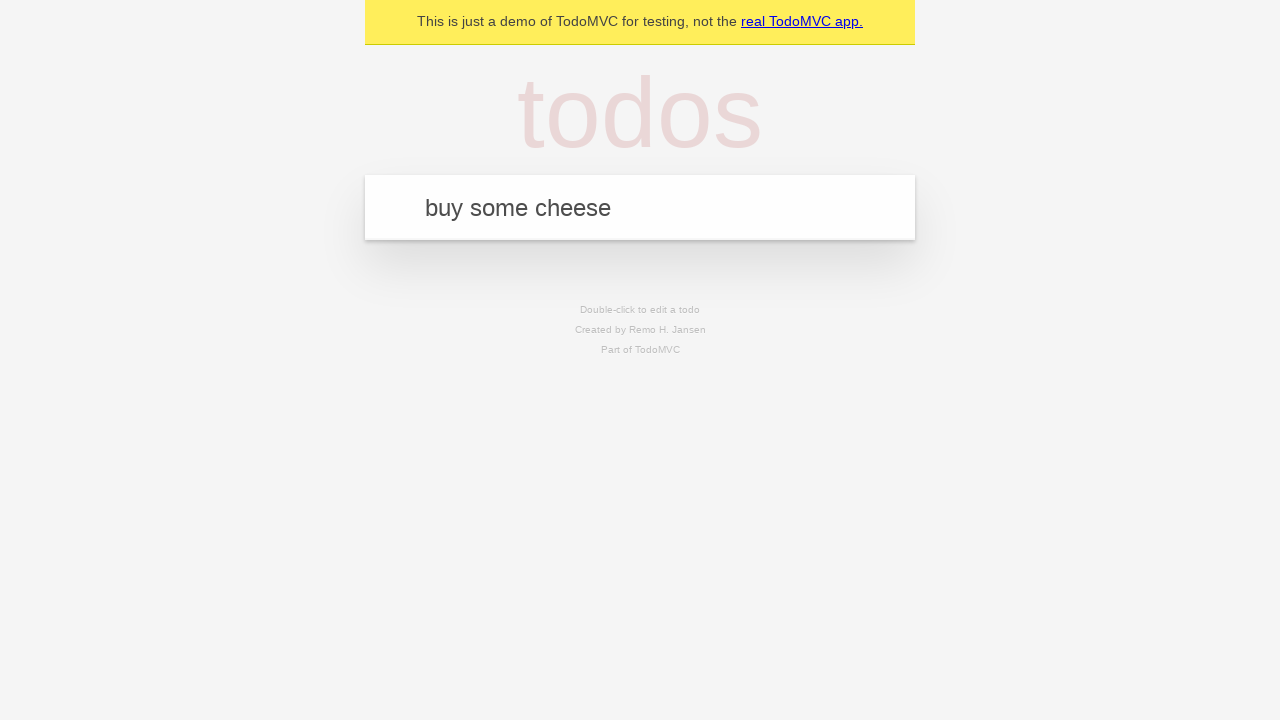

Pressed Enter to create first todo item on internal:attr=[placeholder="What needs to be done?"i]
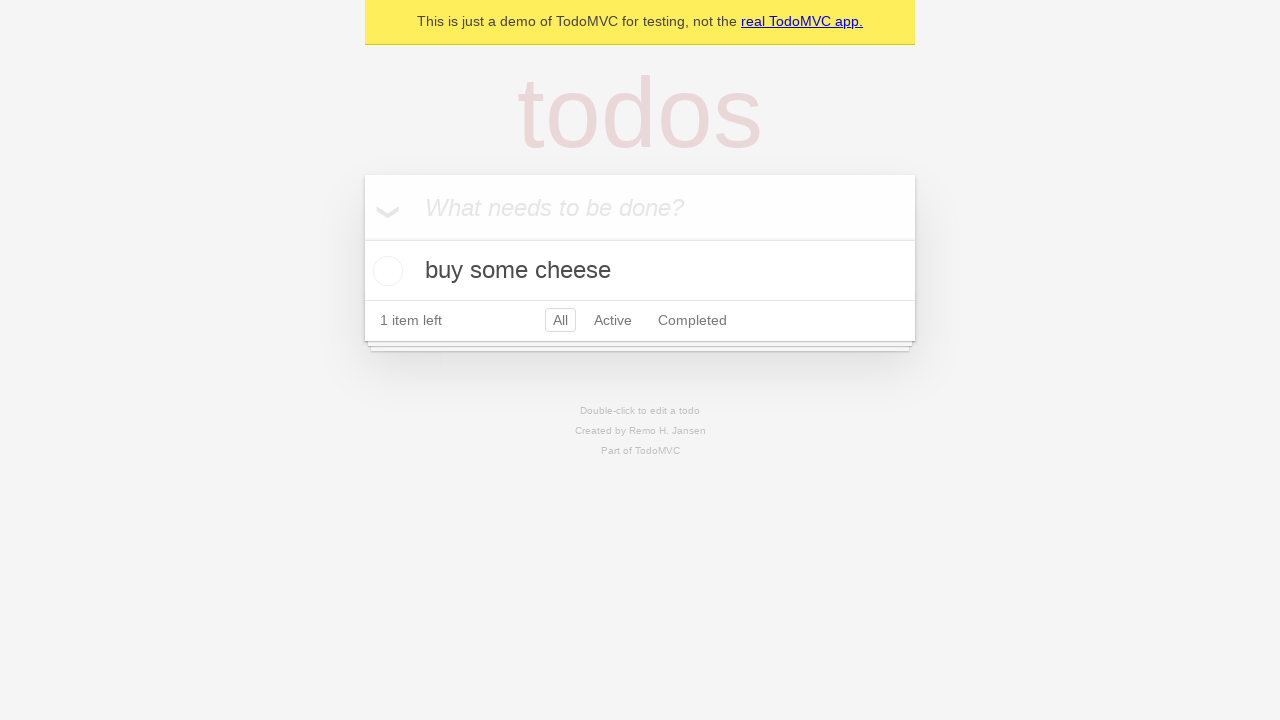

Filled input with 'feed the cat' on internal:attr=[placeholder="What needs to be done?"i]
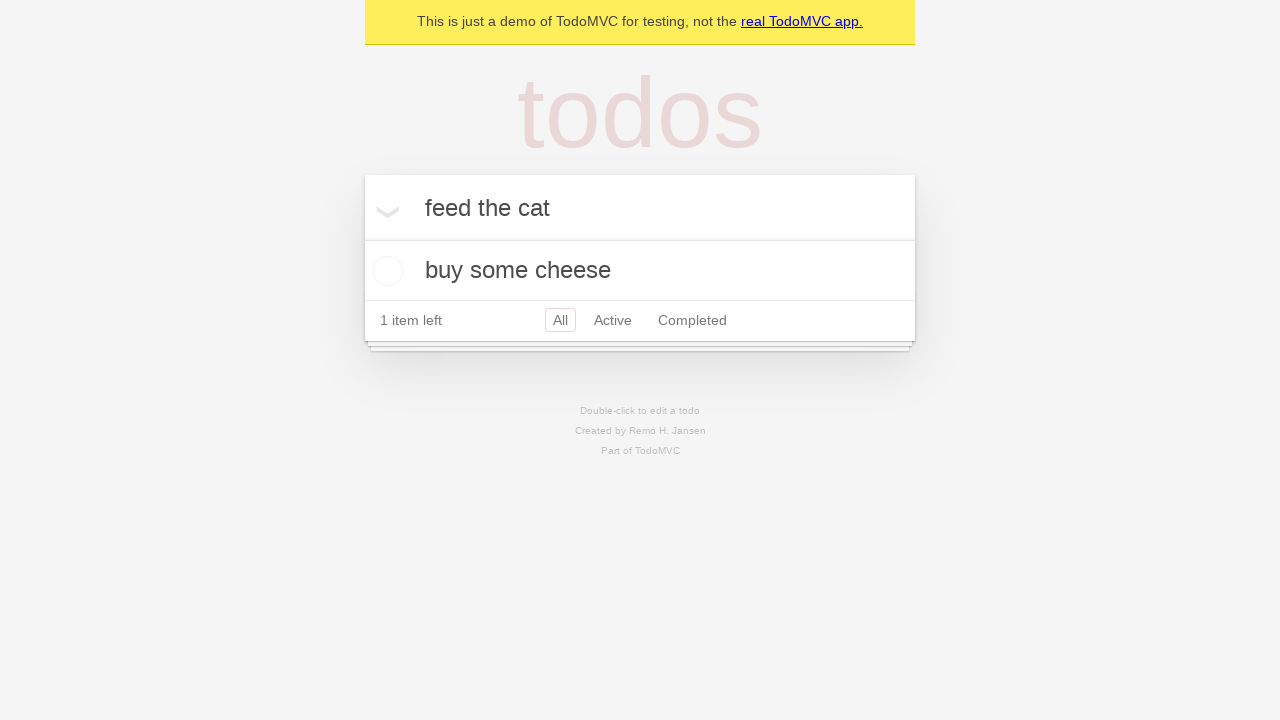

Pressed Enter to create second todo item on internal:attr=[placeholder="What needs to be done?"i]
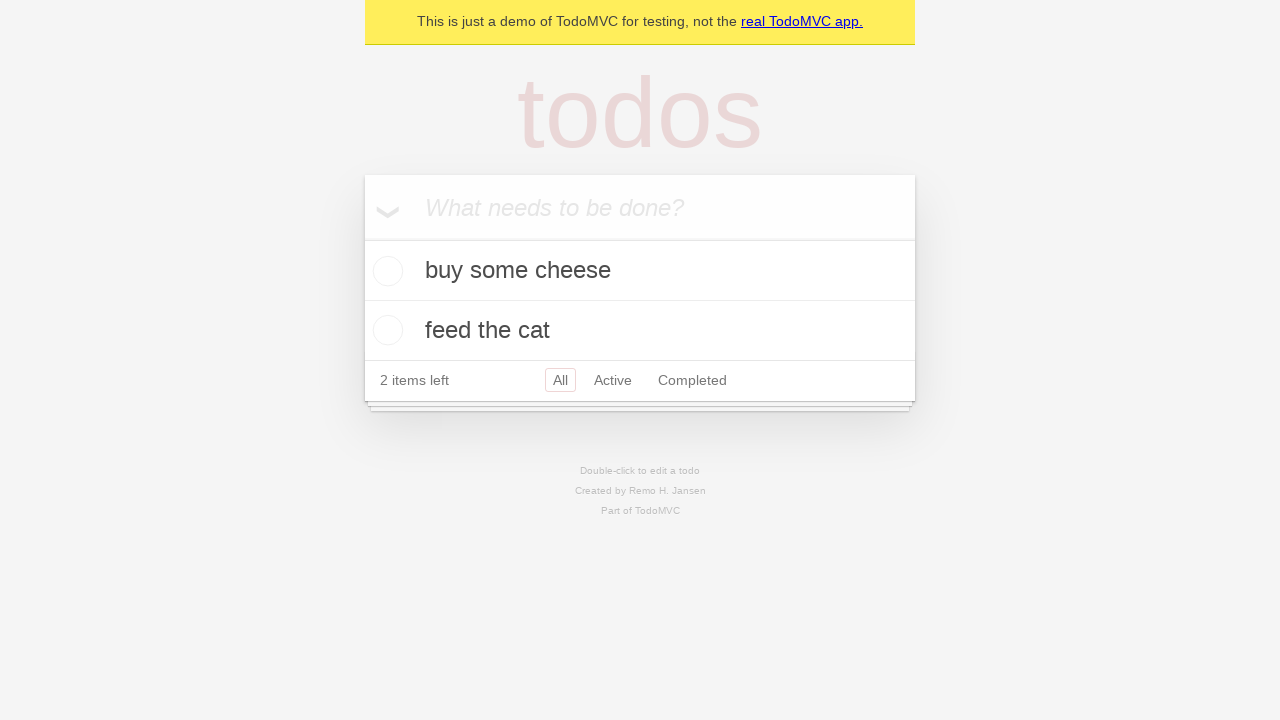

Filled input with 'book a doctors appointment' on internal:attr=[placeholder="What needs to be done?"i]
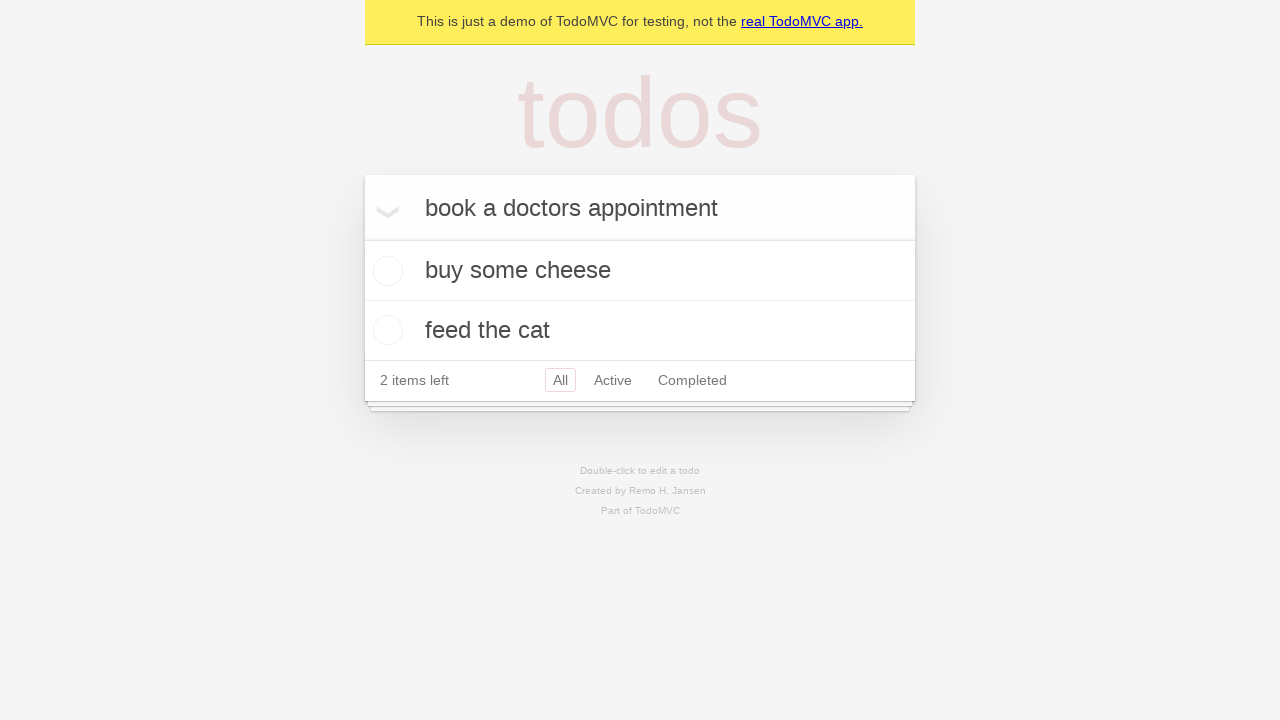

Pressed Enter to create third todo item on internal:attr=[placeholder="What needs to be done?"i]
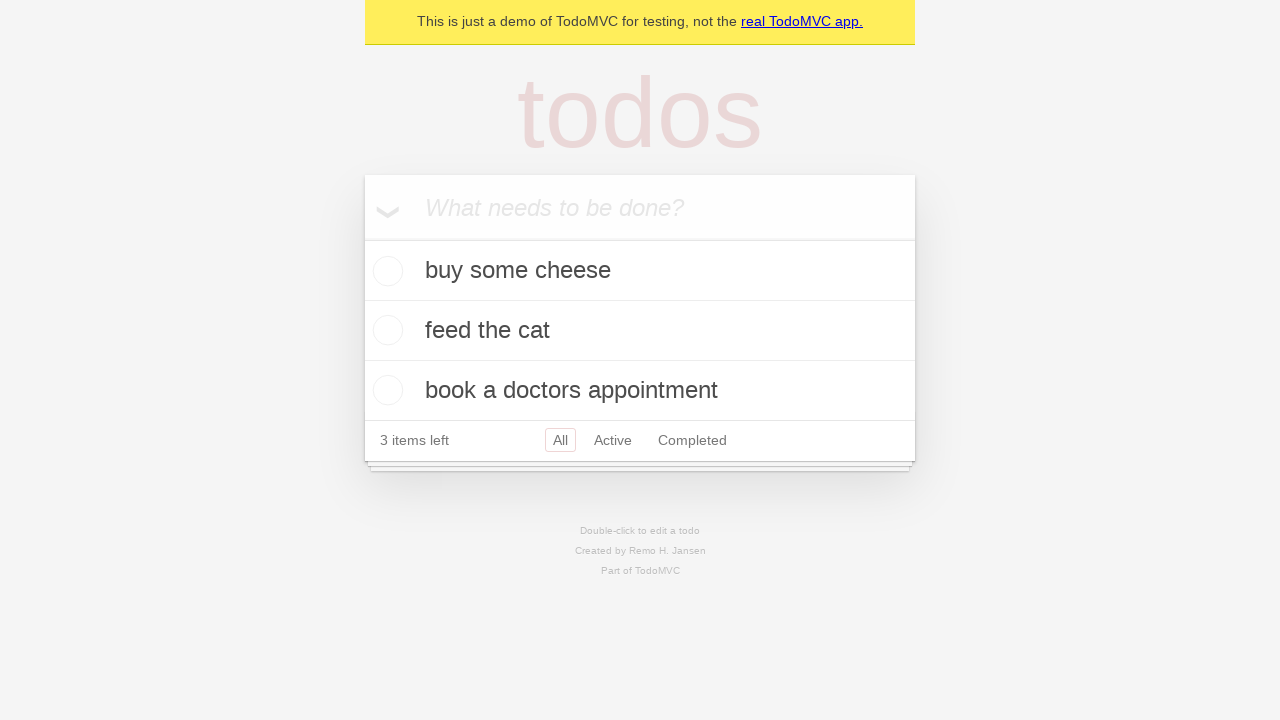

Marked first todo item as complete at (385, 271) on .todo-list li .toggle >> nth=0
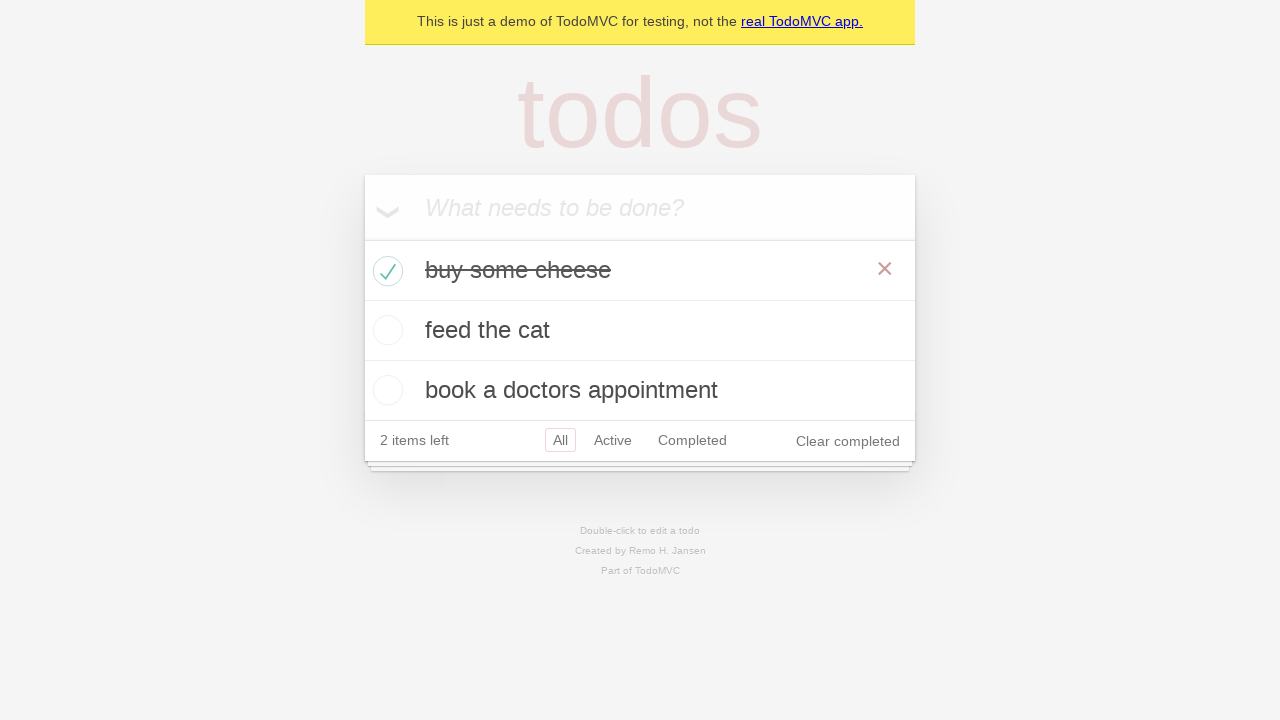

Verified 'Clear completed' button is displayed with correct text
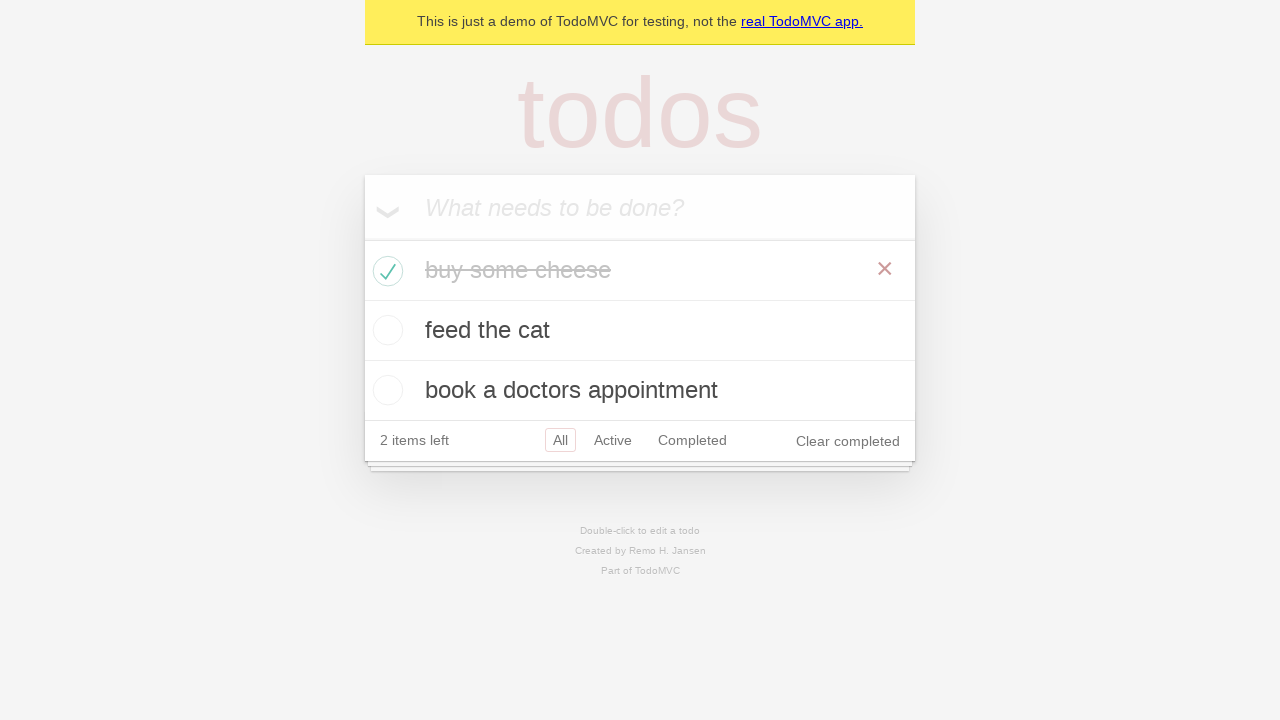

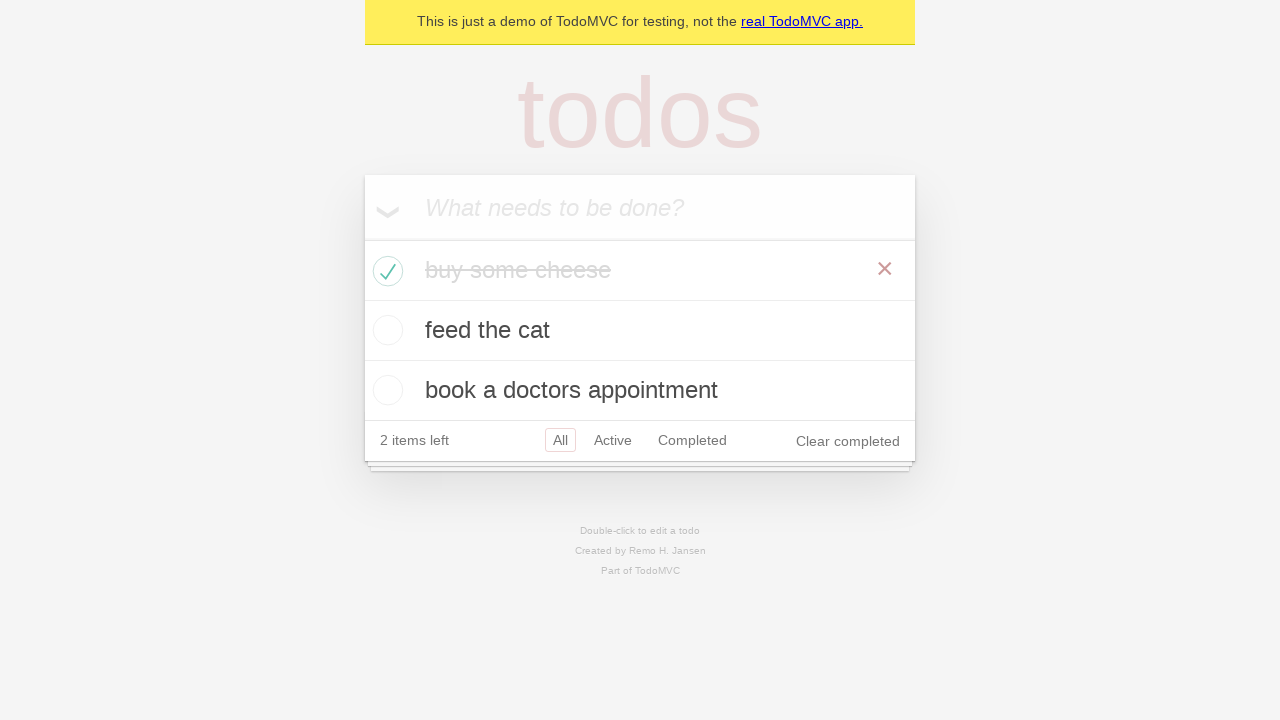